Tests the JPL Space image gallery by clicking the full image button to view the featured Mars image.

Starting URL: https://data-class-jpl-space.s3.amazonaws.com/JPL_Space/index.html

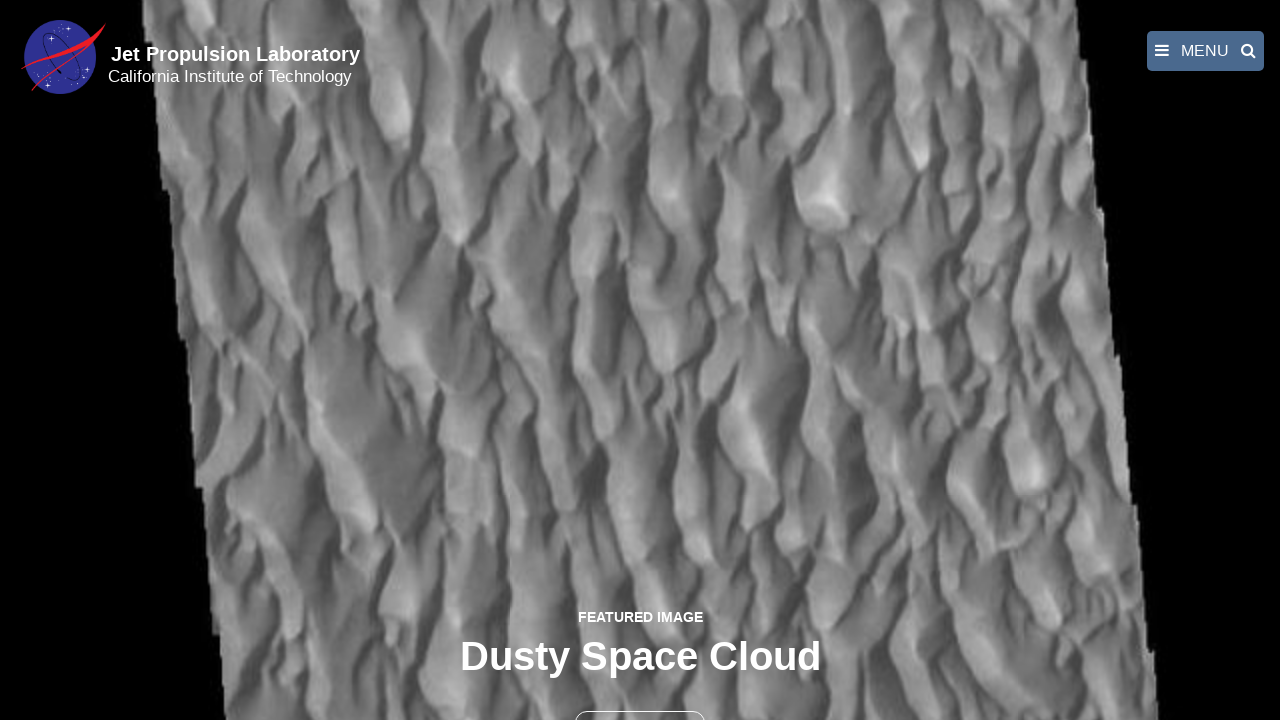

Navigated to JPL Space image gallery
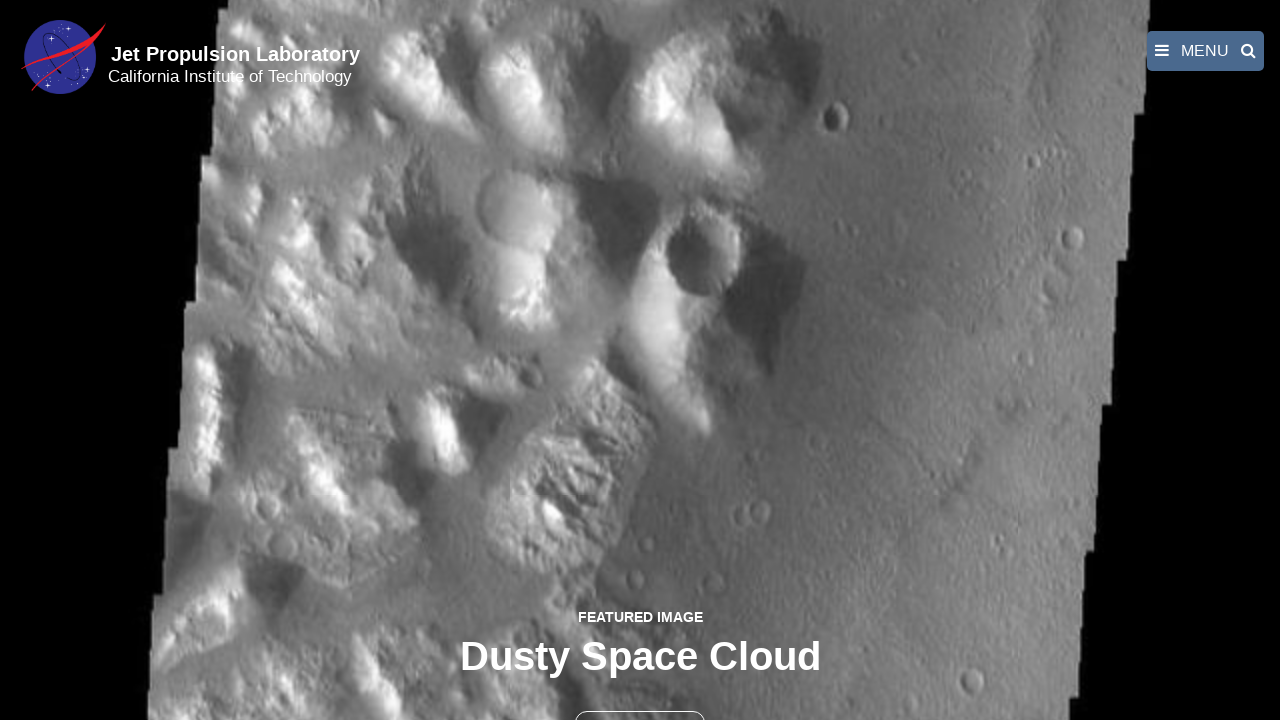

Clicked the full image button to view featured Mars image at (640, 699) on button >> nth=1
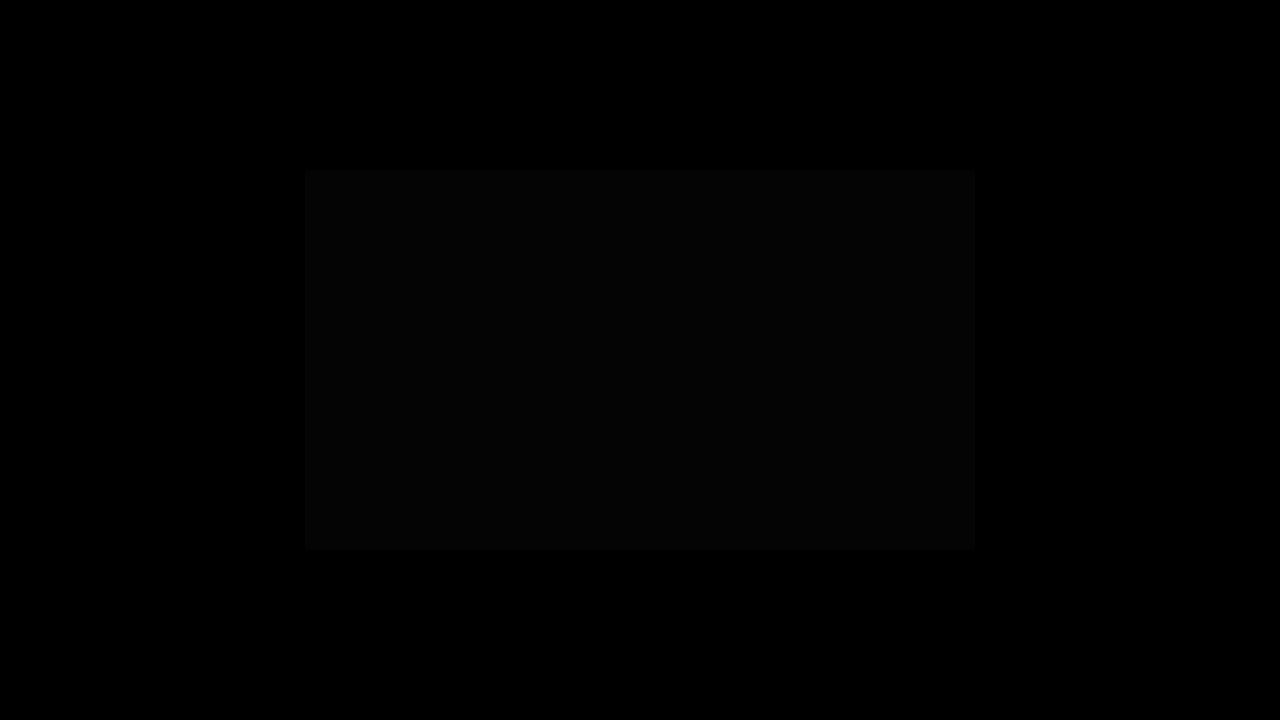

Featured image loaded in fancybox viewer
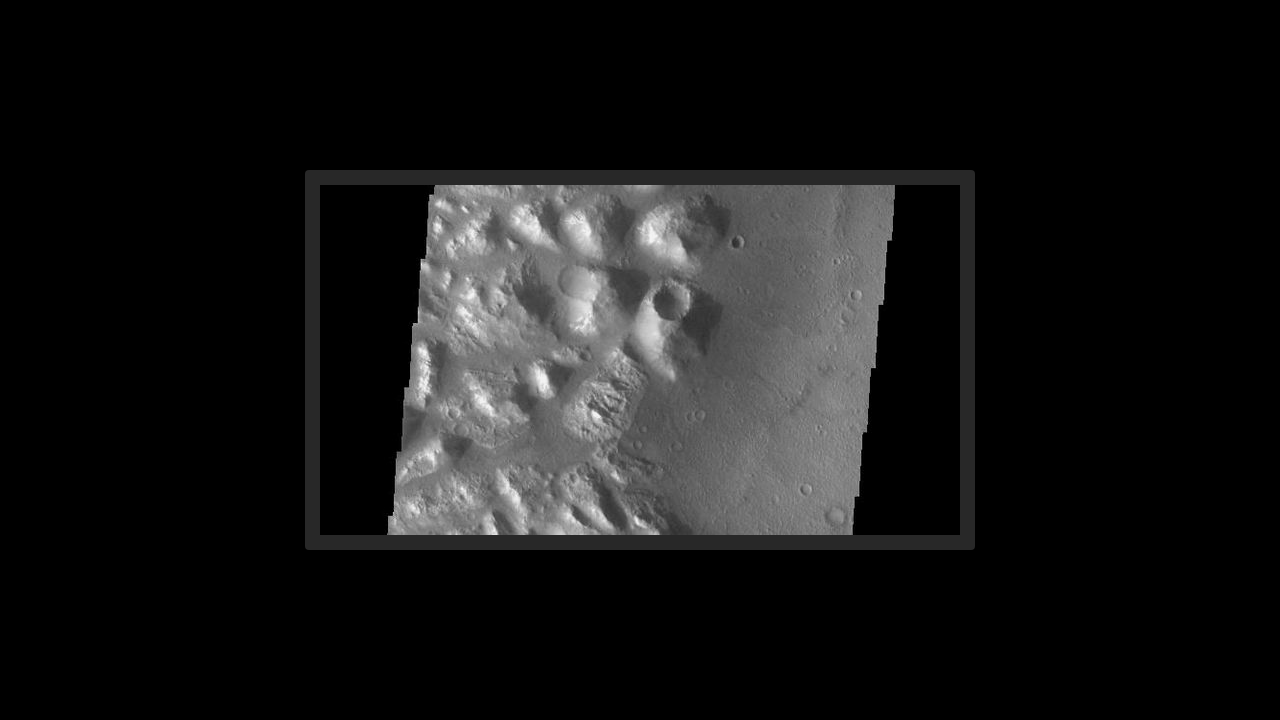

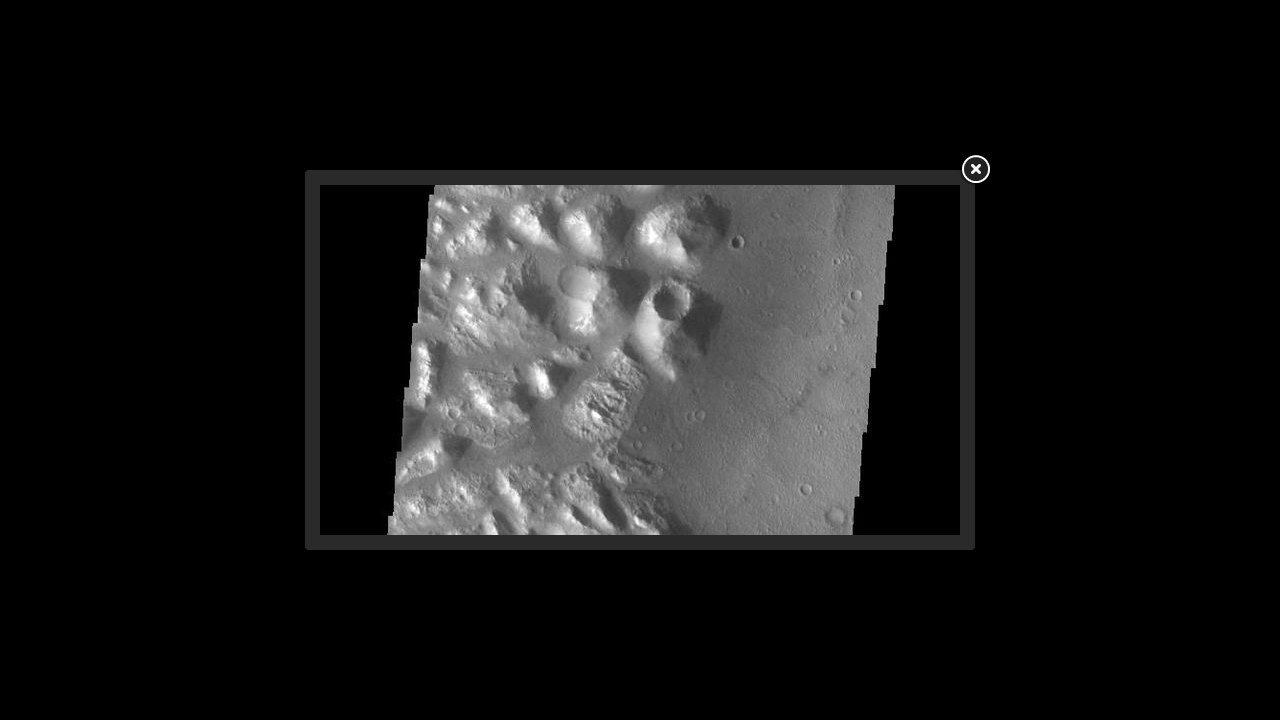